Tests dynamic loading where an element is initially hidden on the page. Clicks a start button, waits for the loading to complete, and verifies the "Hello World!" text appears.

Starting URL: http://the-internet.herokuapp.com/dynamic_loading/1

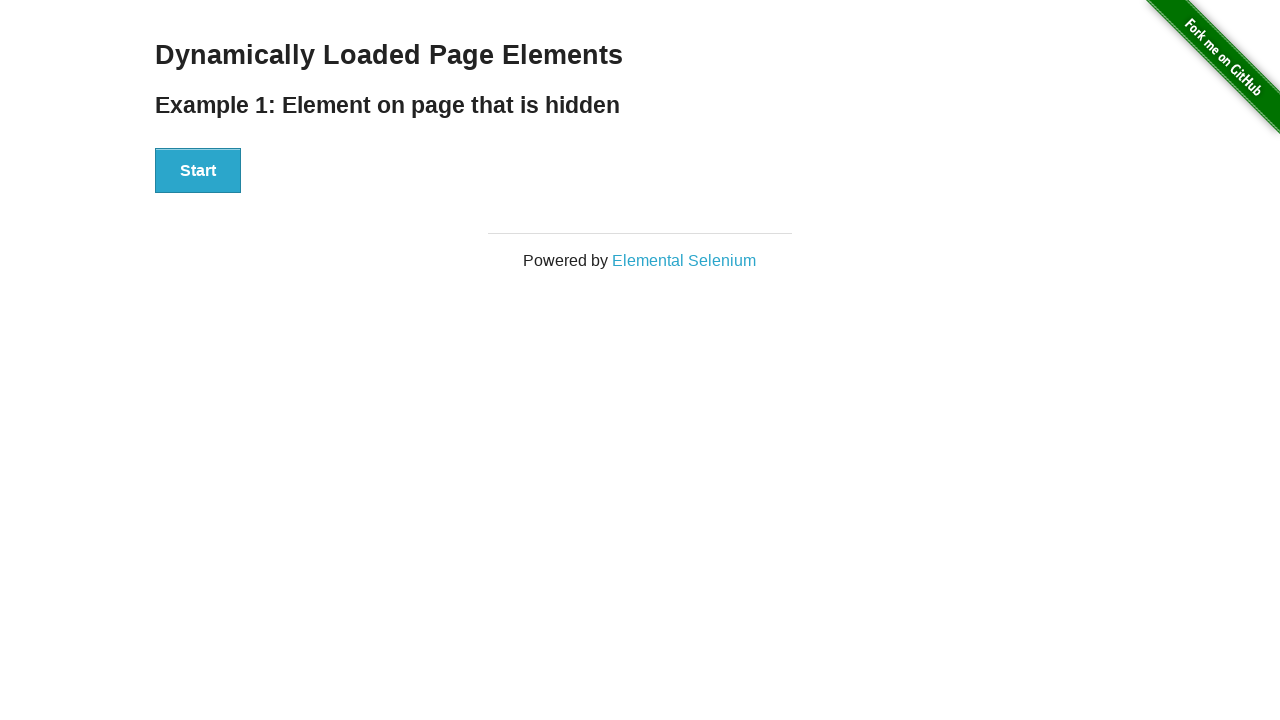

Clicked the Start button to initiate dynamic loading at (198, 171) on #start button
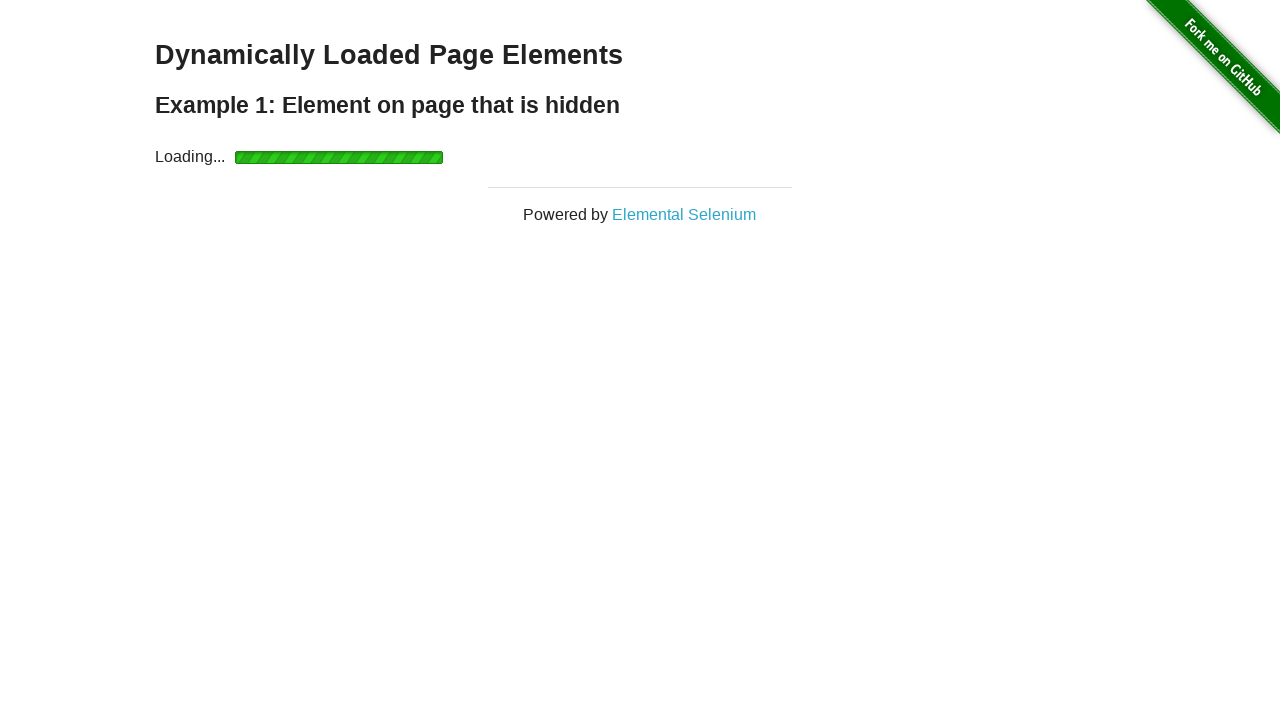

Waited for the finish element to become visible (loading completed)
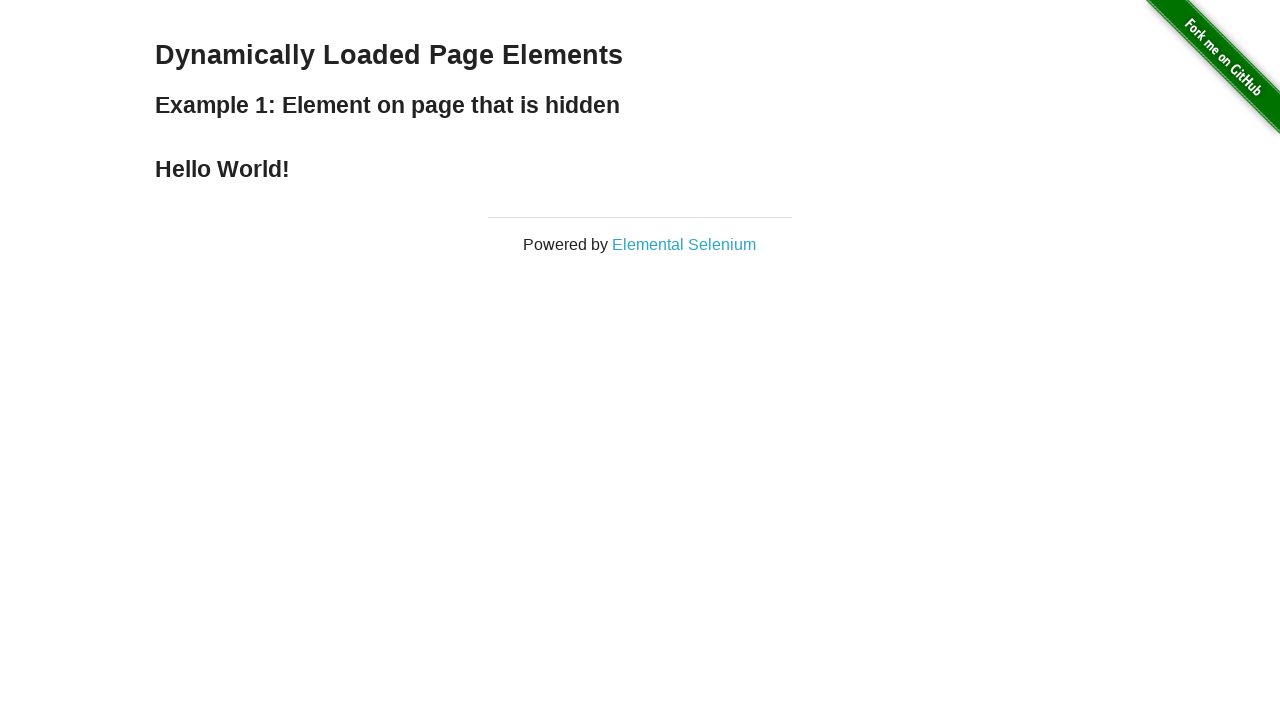

Verified that 'Hello World!' text appeared in the finish element
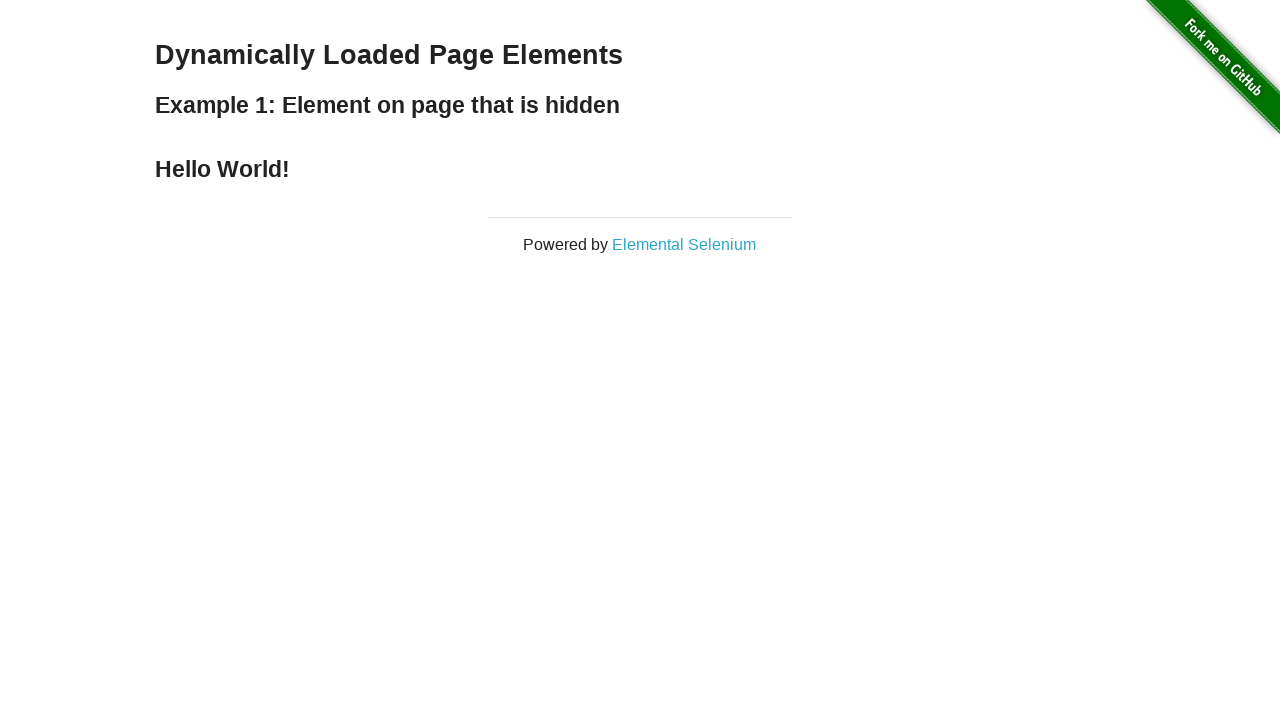

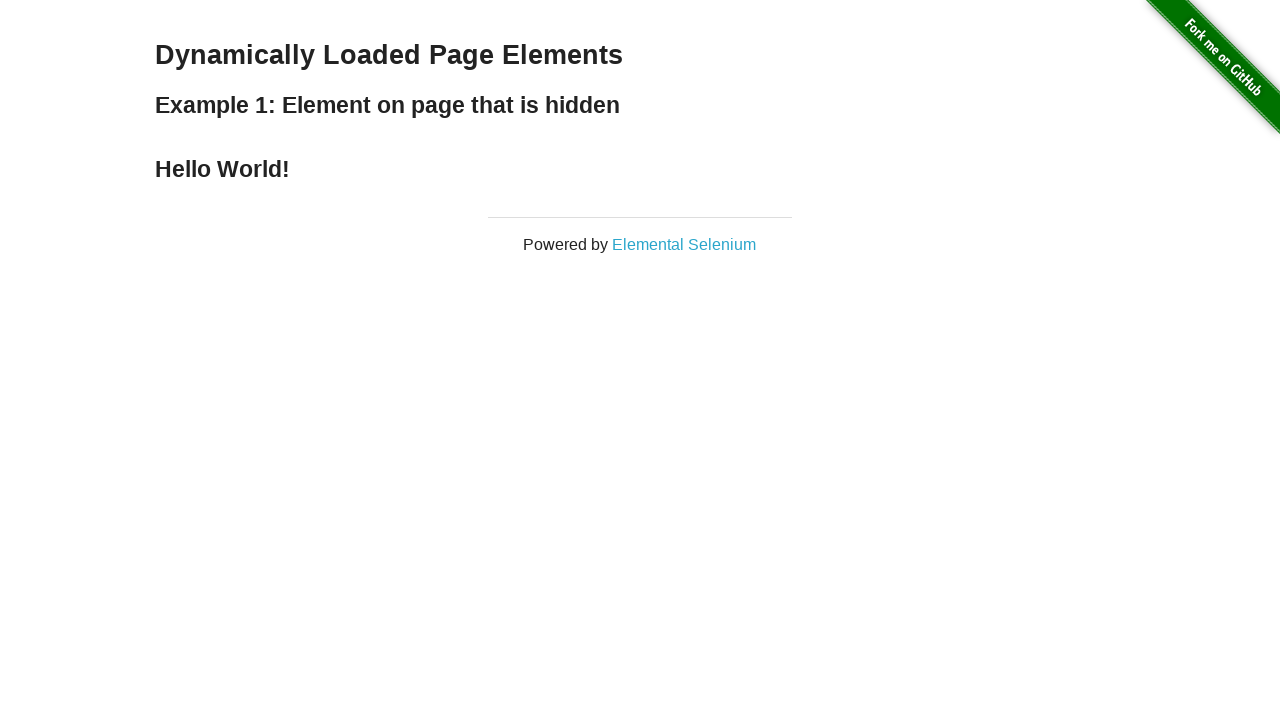